Tests e-commerce cart functionality by iterating through products on the page, finding "Cucumber", and clicking the "ADD TO CART" button to add it to the shopping cart.

Starting URL: https://rahulshettyacademy.com/seleniumPractise/

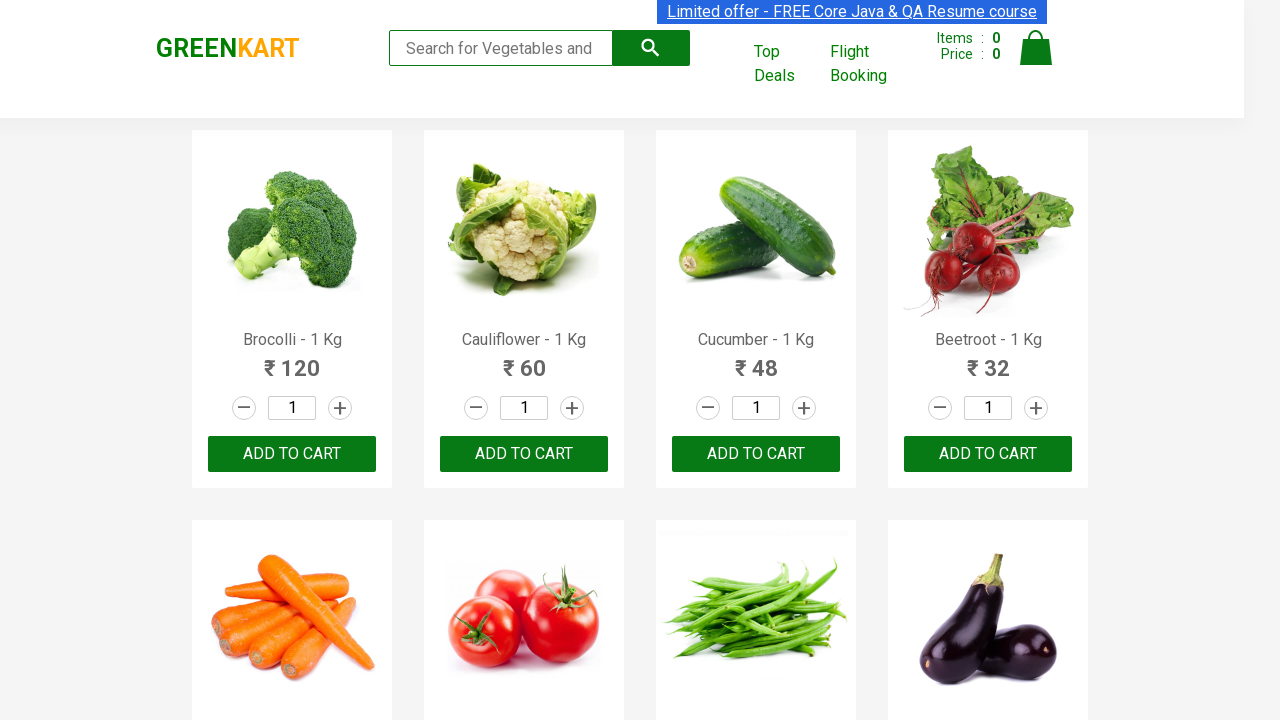

Waited for product list to load
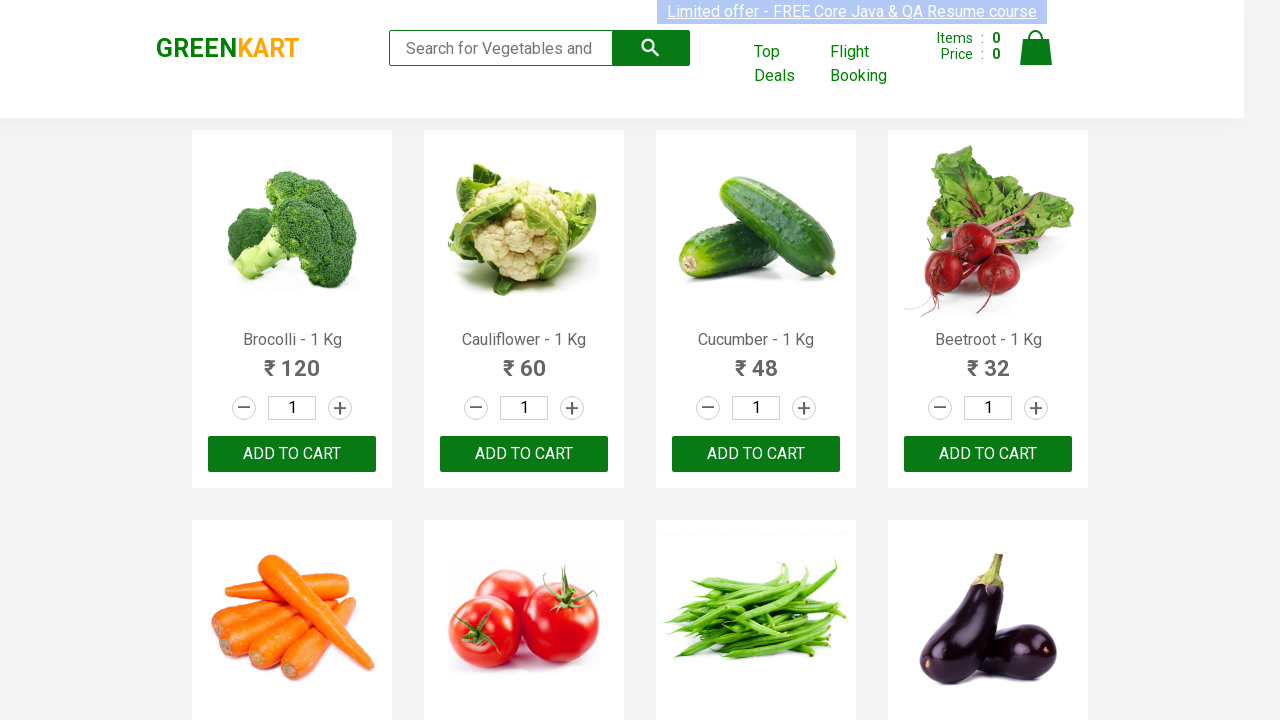

Retrieved all product elements from the page
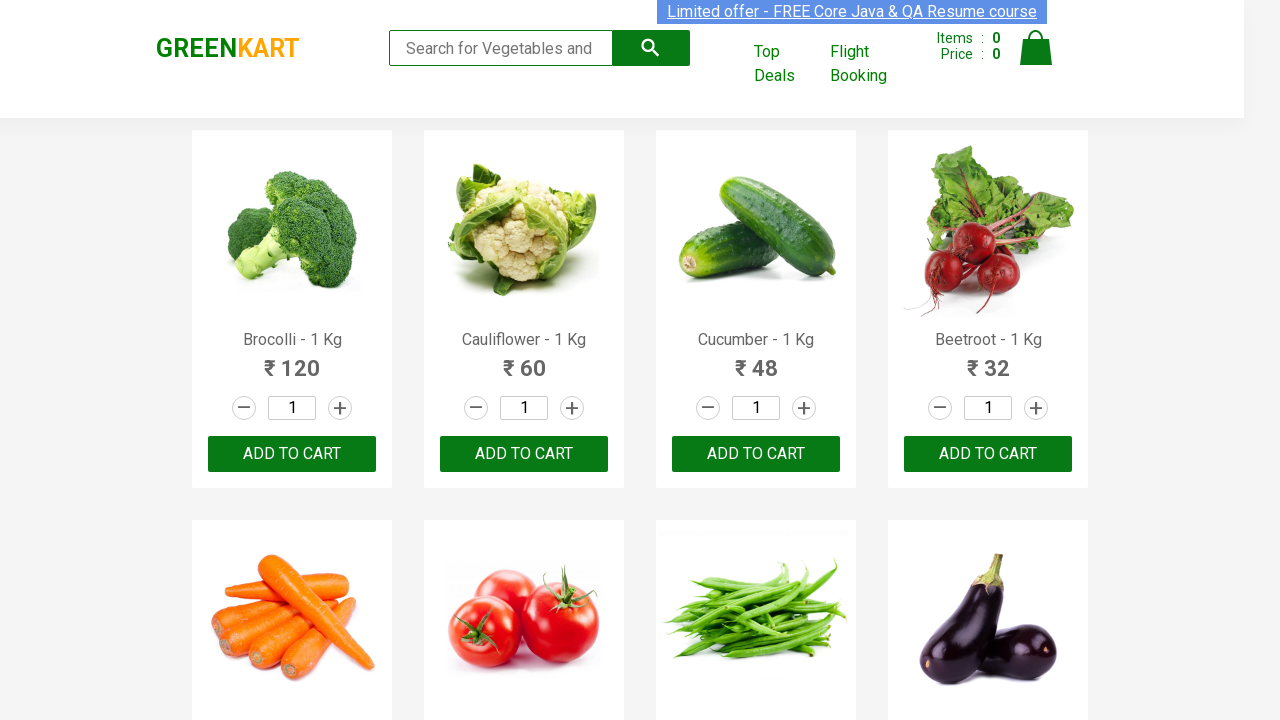

Retrieved text content from product 1: 'Brocolli - 1 Kg'
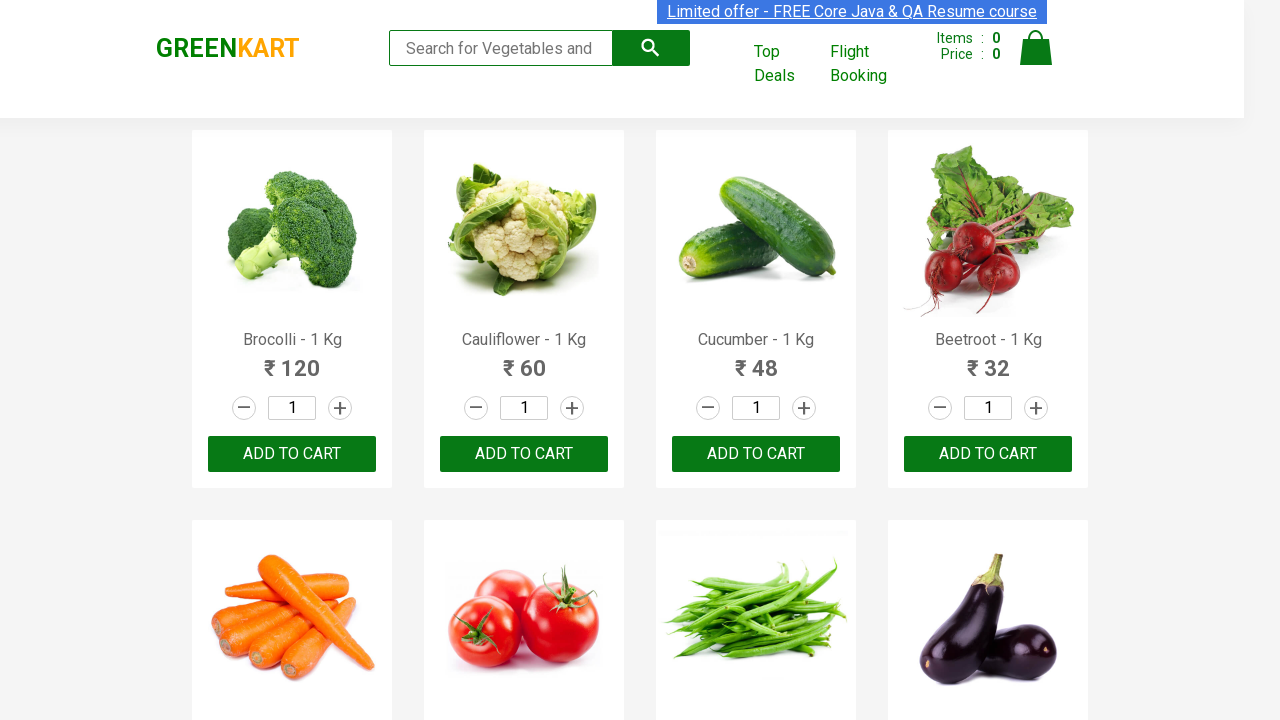

Retrieved text content from product 2: 'Cauliflower - 1 Kg'
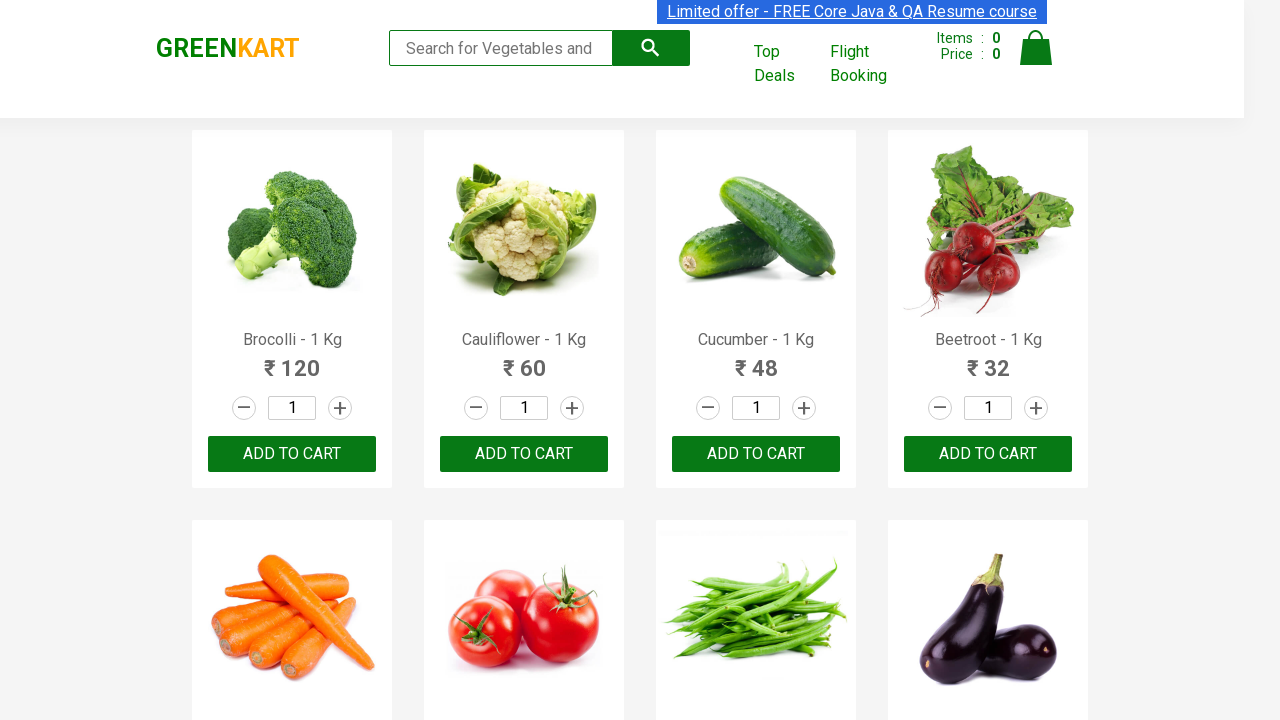

Retrieved text content from product 3: 'Cucumber - 1 Kg'
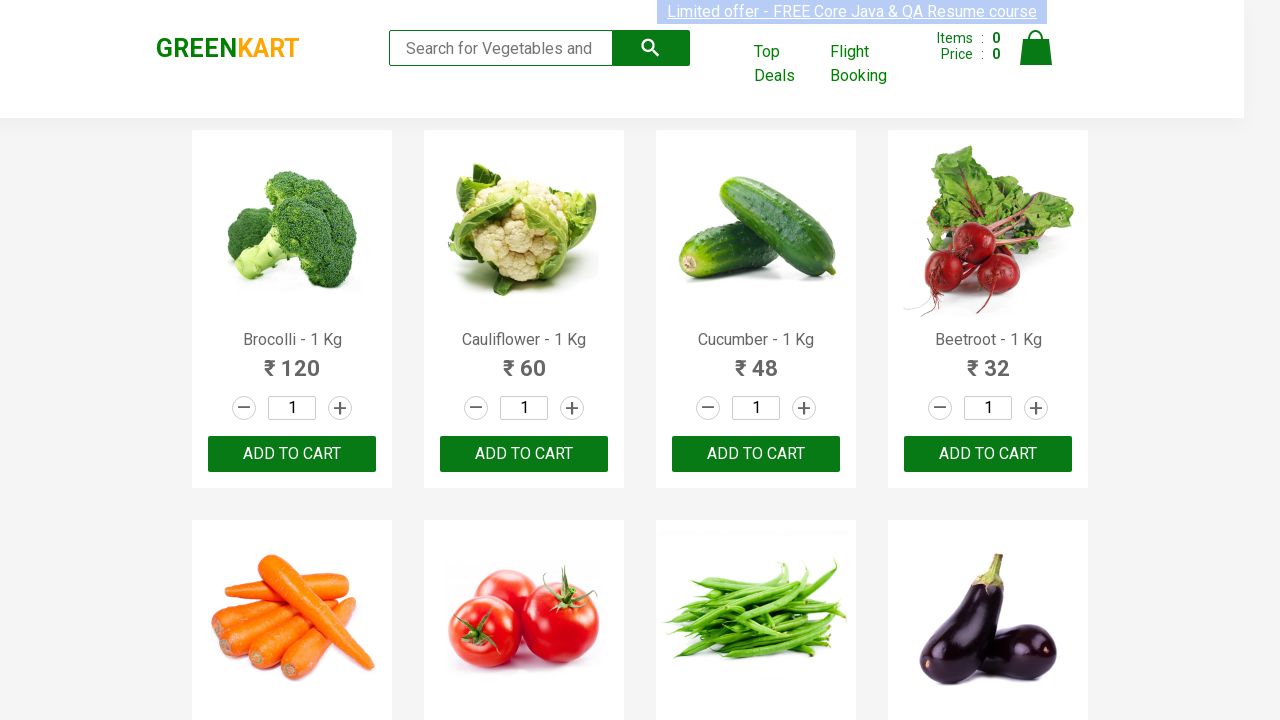

Found Cucumber at product 3 and clicked ADD TO CART button at (756, 454) on xpath=//button[text()='ADD TO CART'] >> nth=2
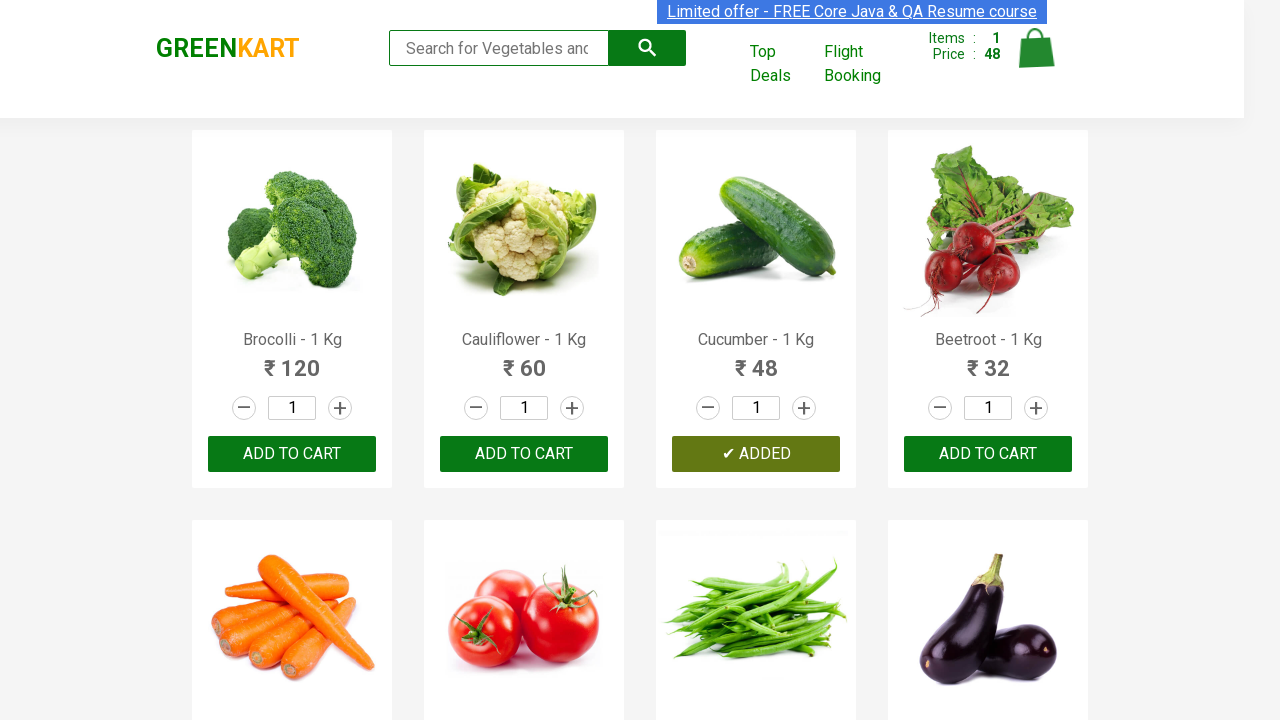

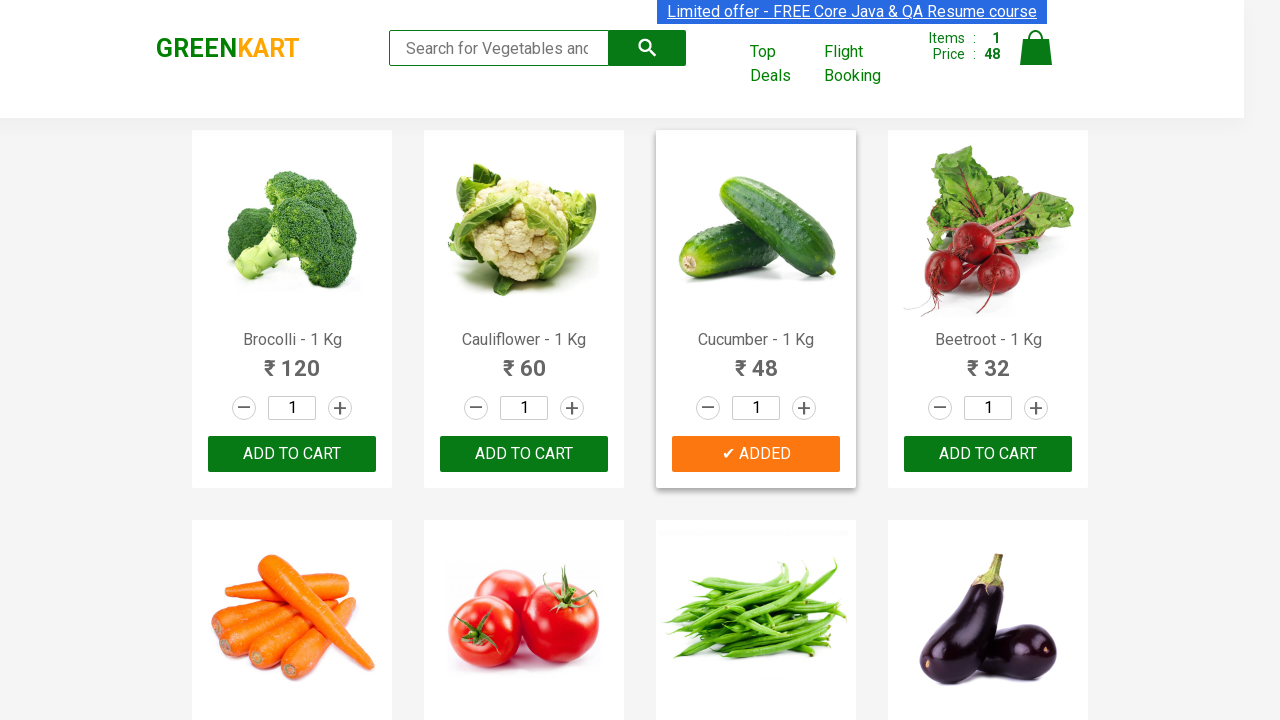